Adds multiple vegetable items (Cucumber, Broccoli, Carrot, and Beans) to the shopping cart by finding them in the product list and clicking their add buttons

Starting URL: https://rahulshettyacademy.com/seleniumPractise/#/

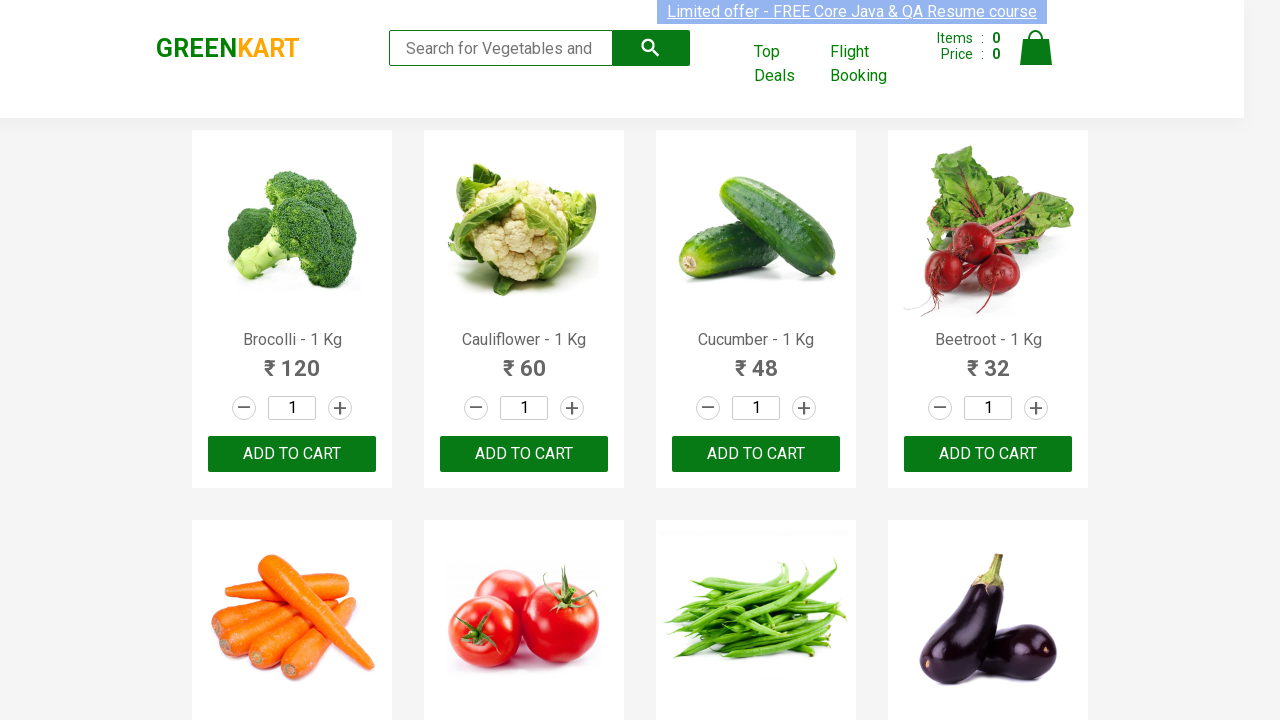

Waited for product names to load on the page
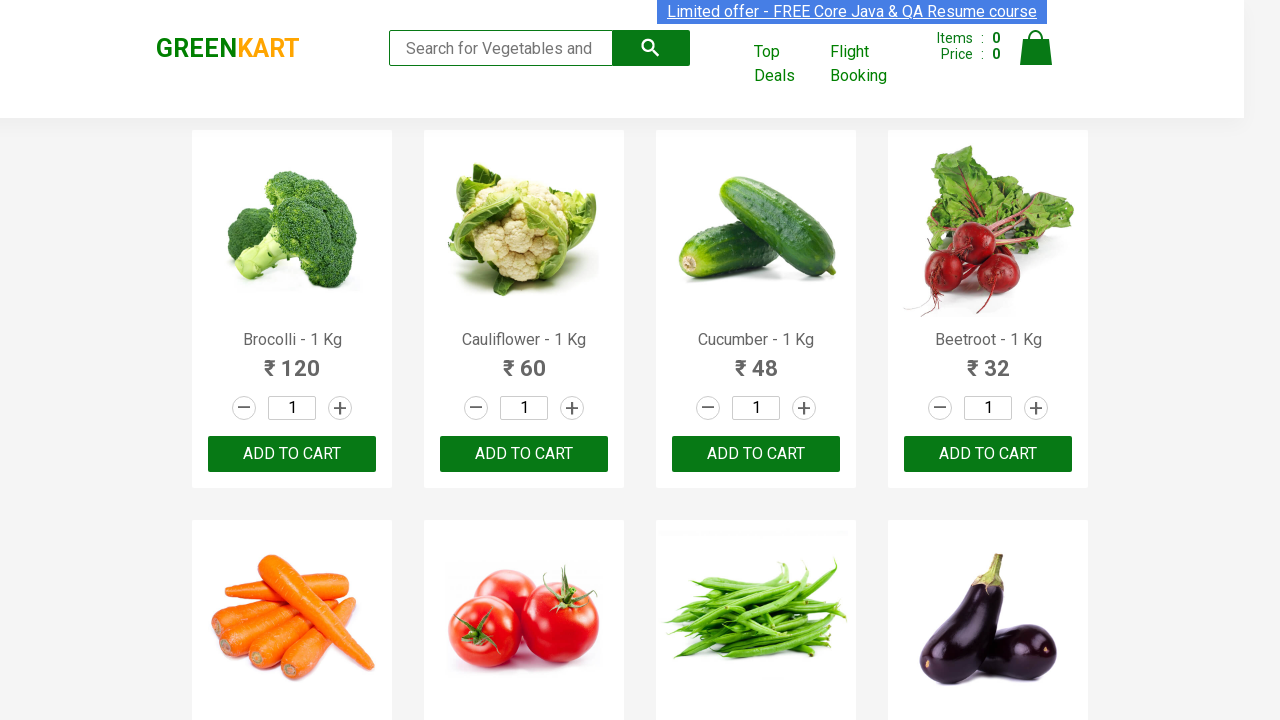

Retrieved all product name elements from the page
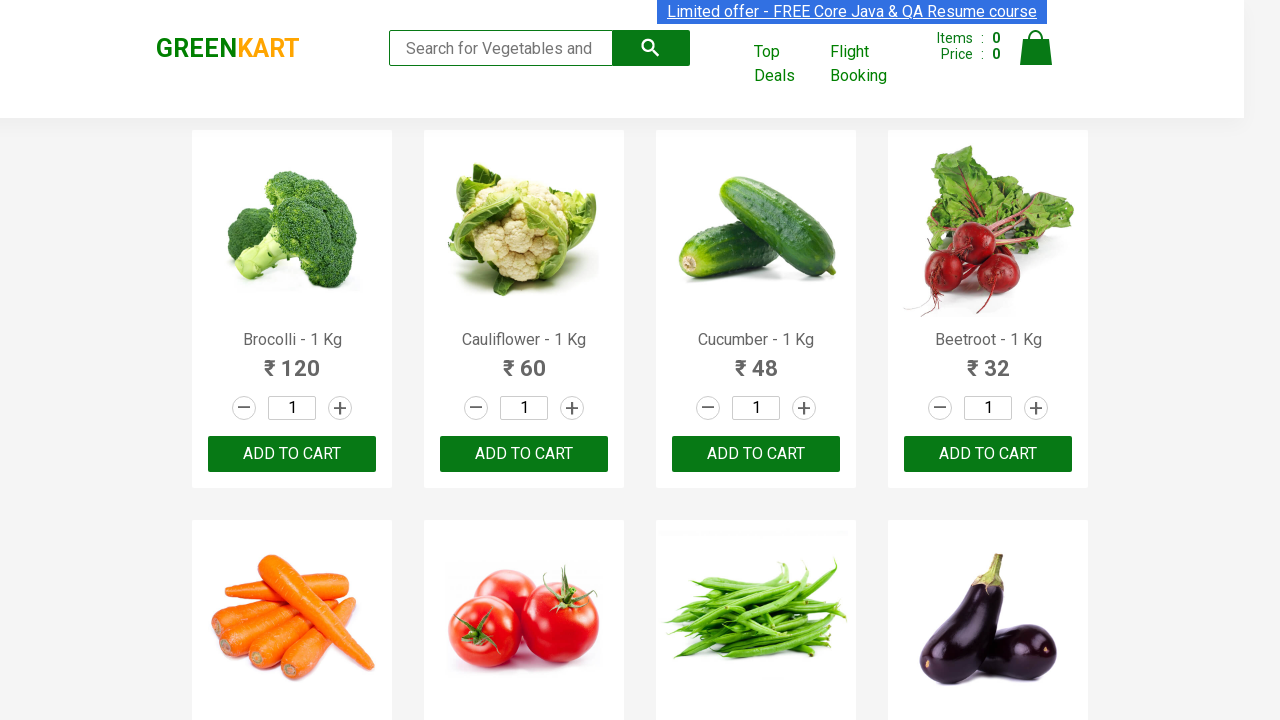

Clicked add to cart button for Brocolli at (292, 454) on xpath=//div[@class='product-action']/button >> nth=0
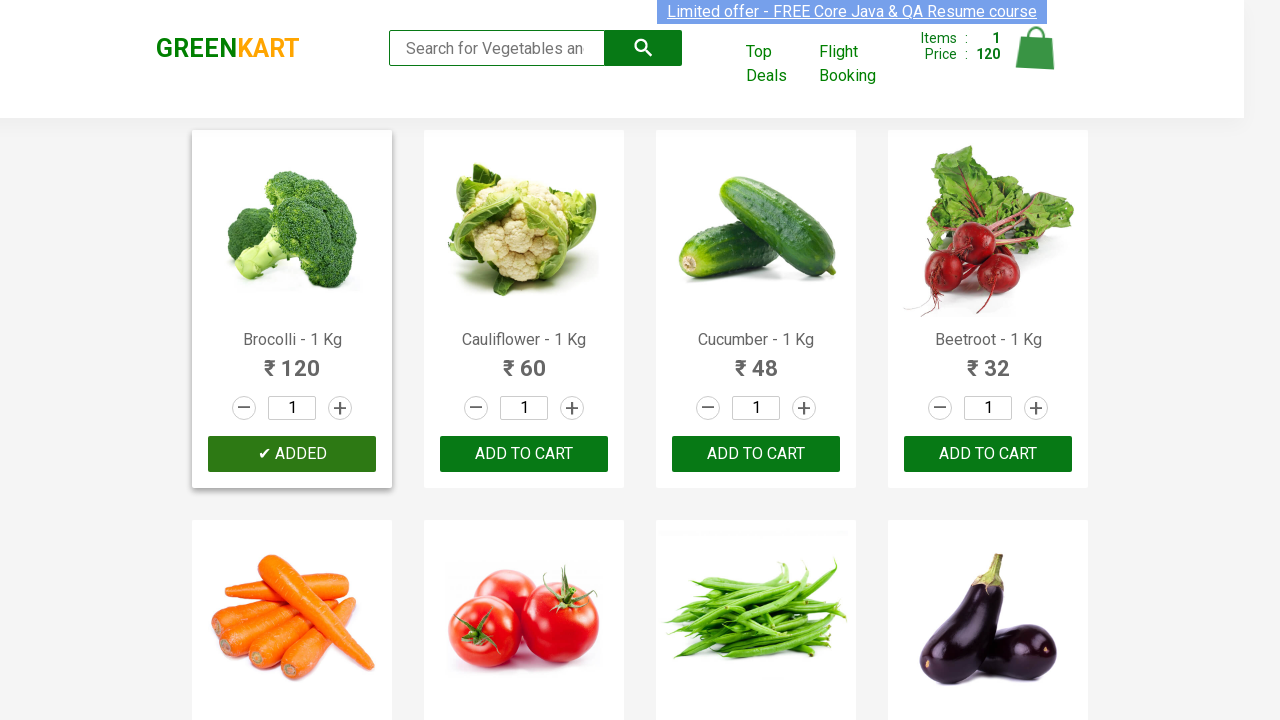

Clicked add to cart button for Brocolli at (524, 454) on xpath=//div[@class='product-action']/button >> nth=1
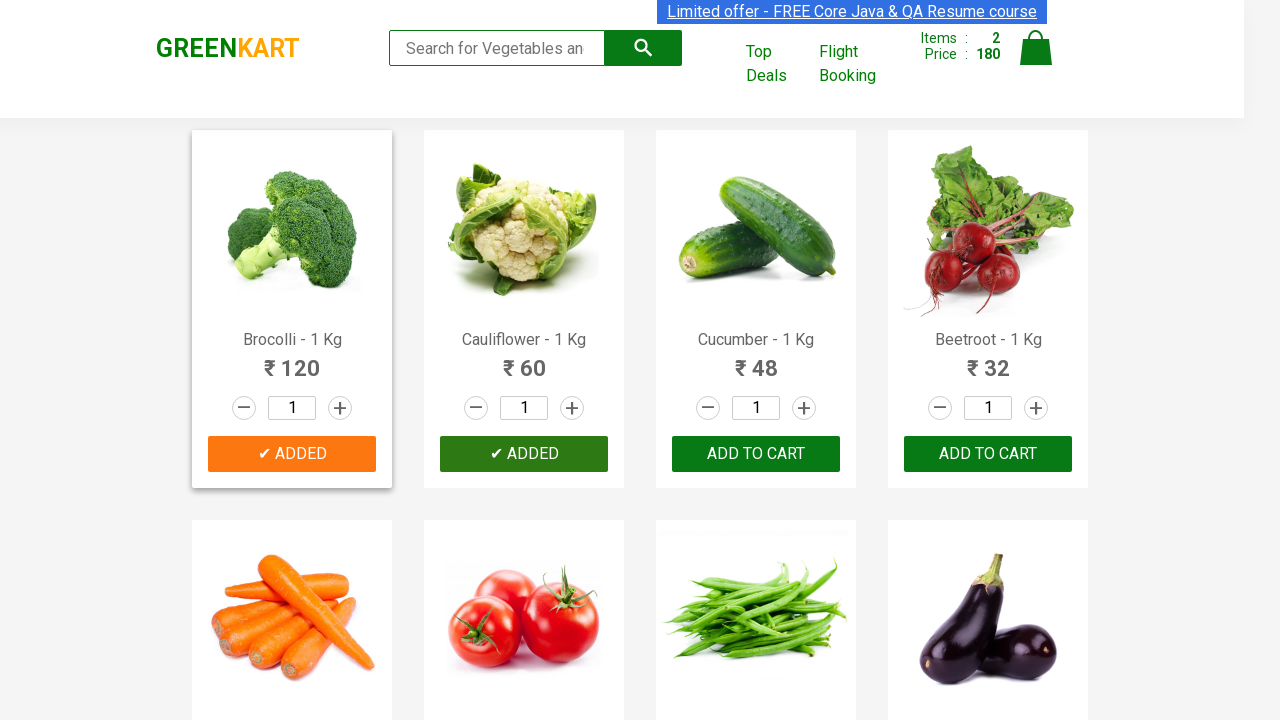

Clicked add to cart button for Brocolli at (756, 454) on xpath=//div[@class='product-action']/button >> nth=2
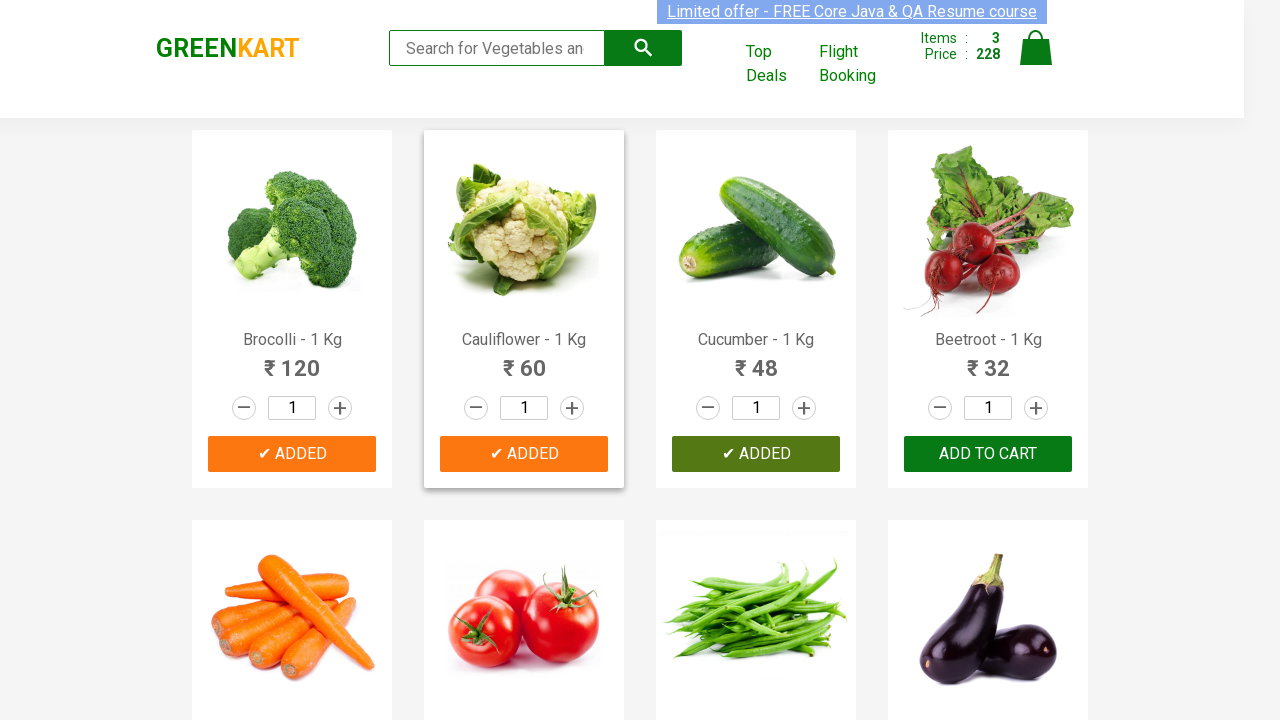

Clicked add to cart button for Brocolli at (988, 454) on xpath=//div[@class='product-action']/button >> nth=3
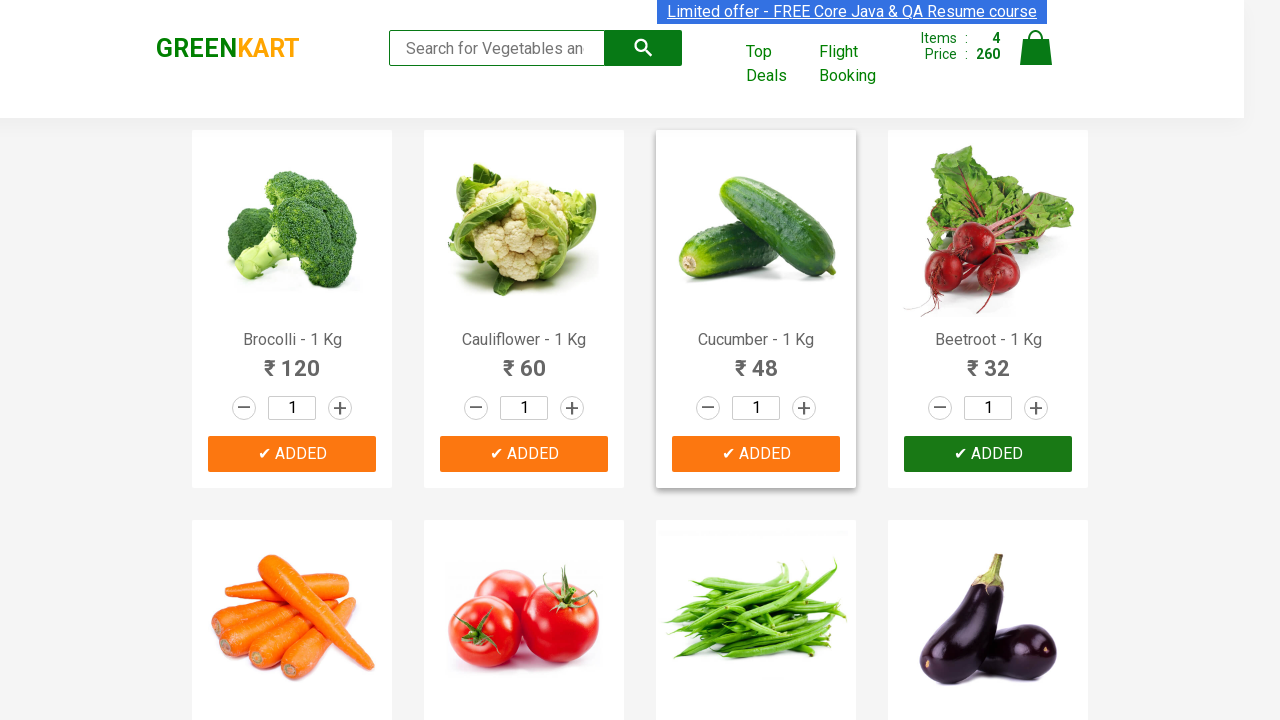

All 4 vegetable items (Cucumber, Broccoli, Carrot, Beans) have been added to cart
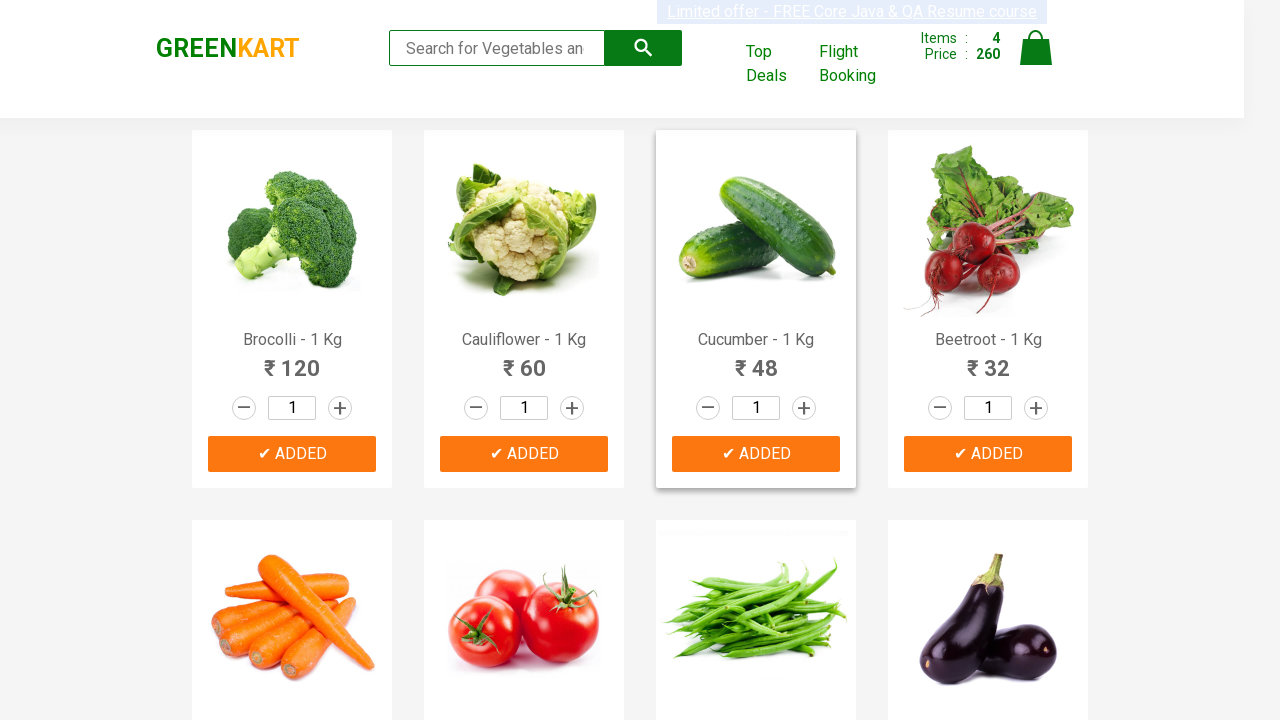

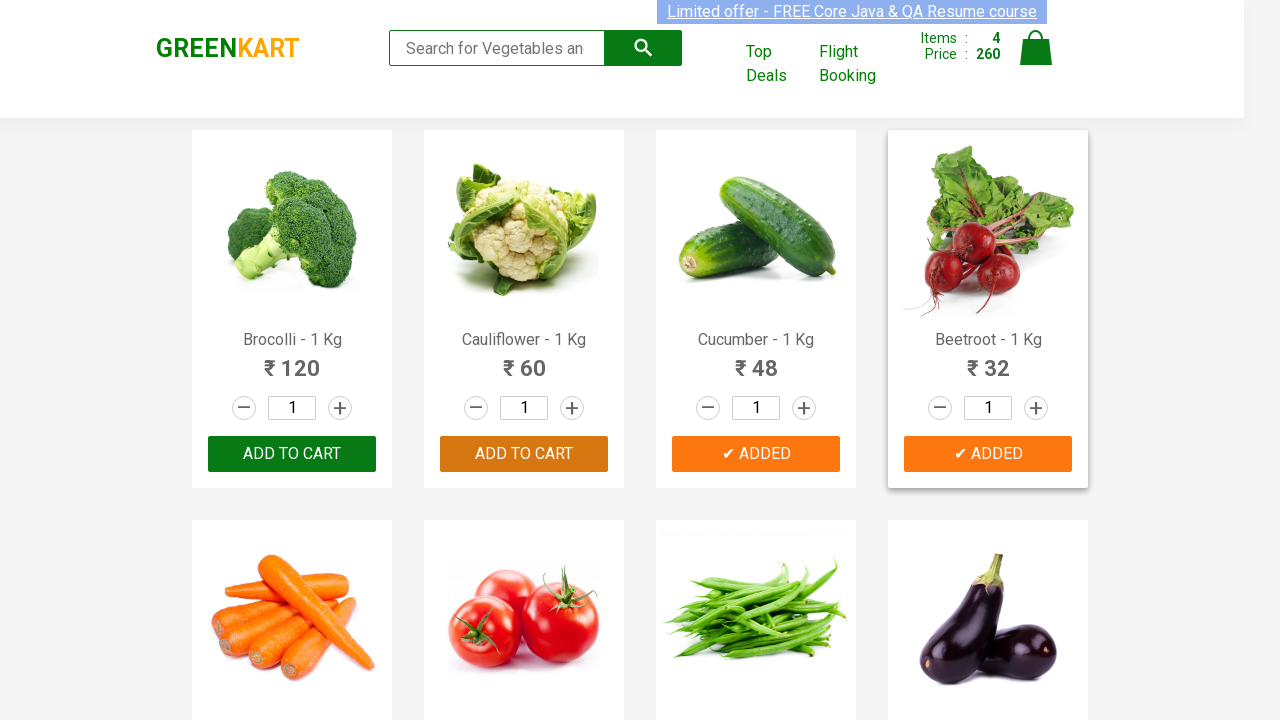